Tests the add/remove elements functionality by adding an element, verifying the delete button appears, clicking delete, and verifying the page title remains visible

Starting URL: https://the-internet.herokuapp.com/add_remove_elements/

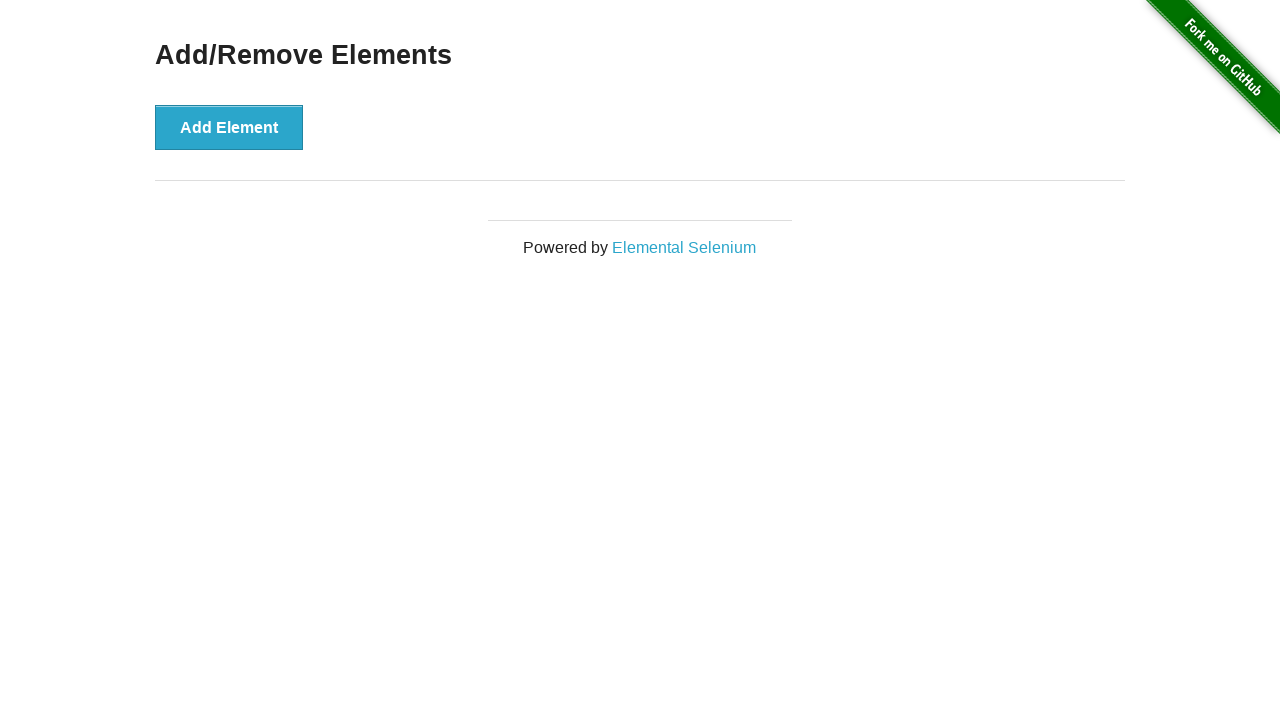

Clicked Add Element button at (229, 127) on button[onclick='addElement()']
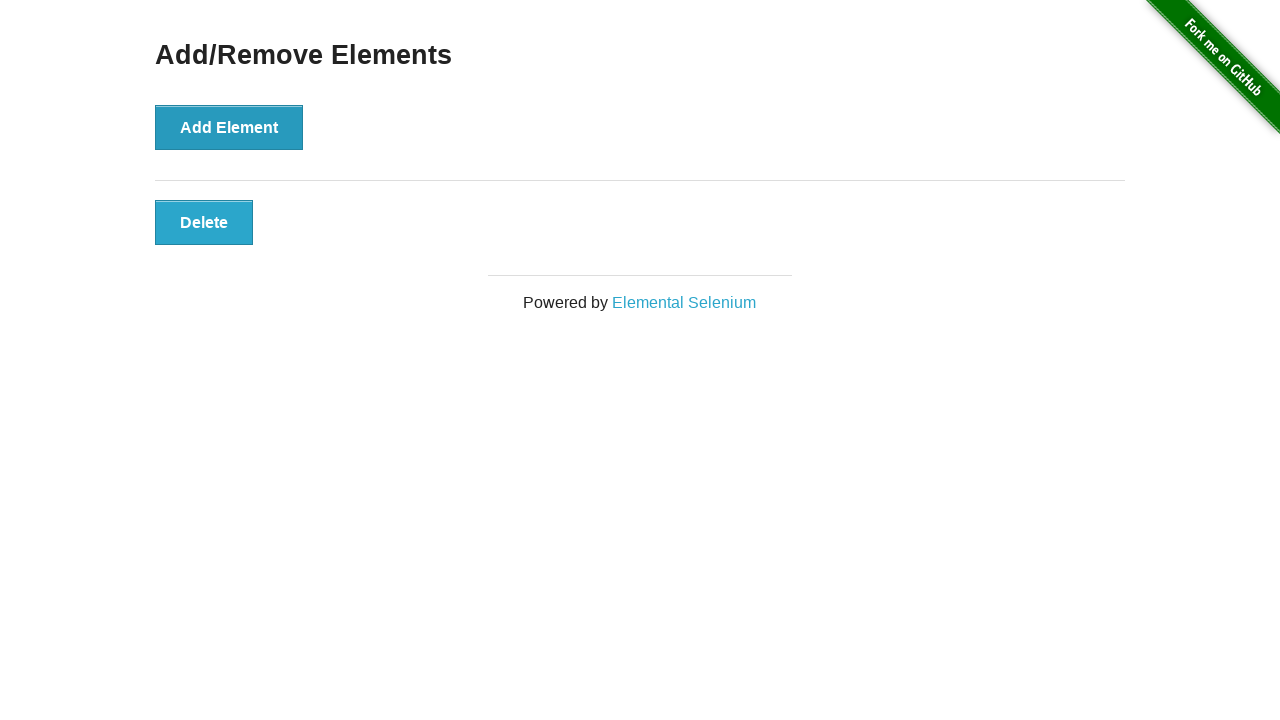

Located Delete button element
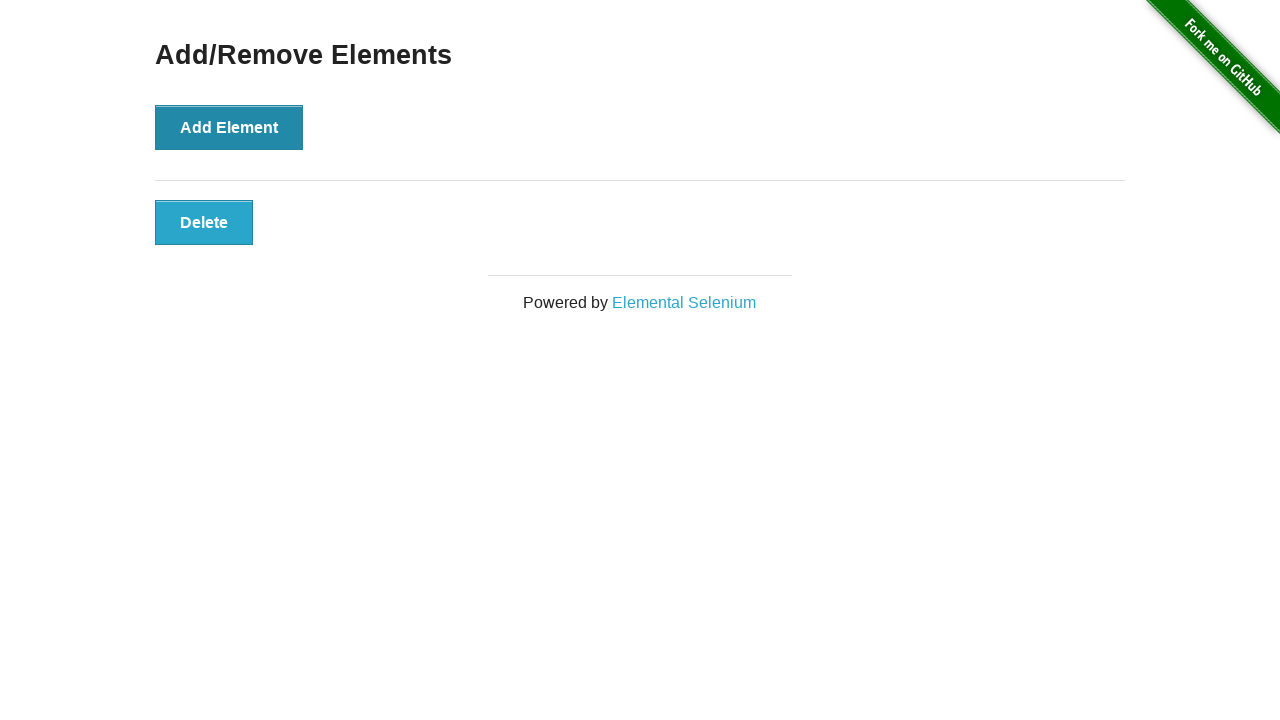

Verified Delete button is visible
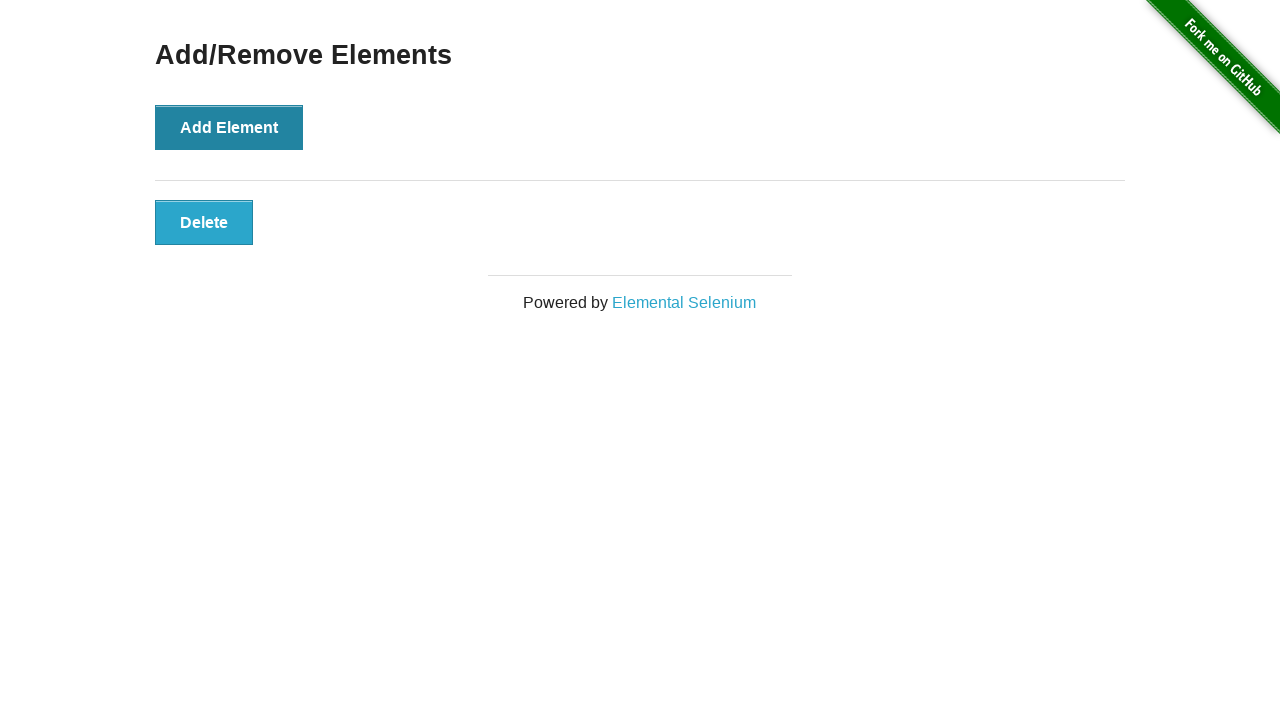

Clicked Delete button at (204, 222) on button:has-text('Delete')
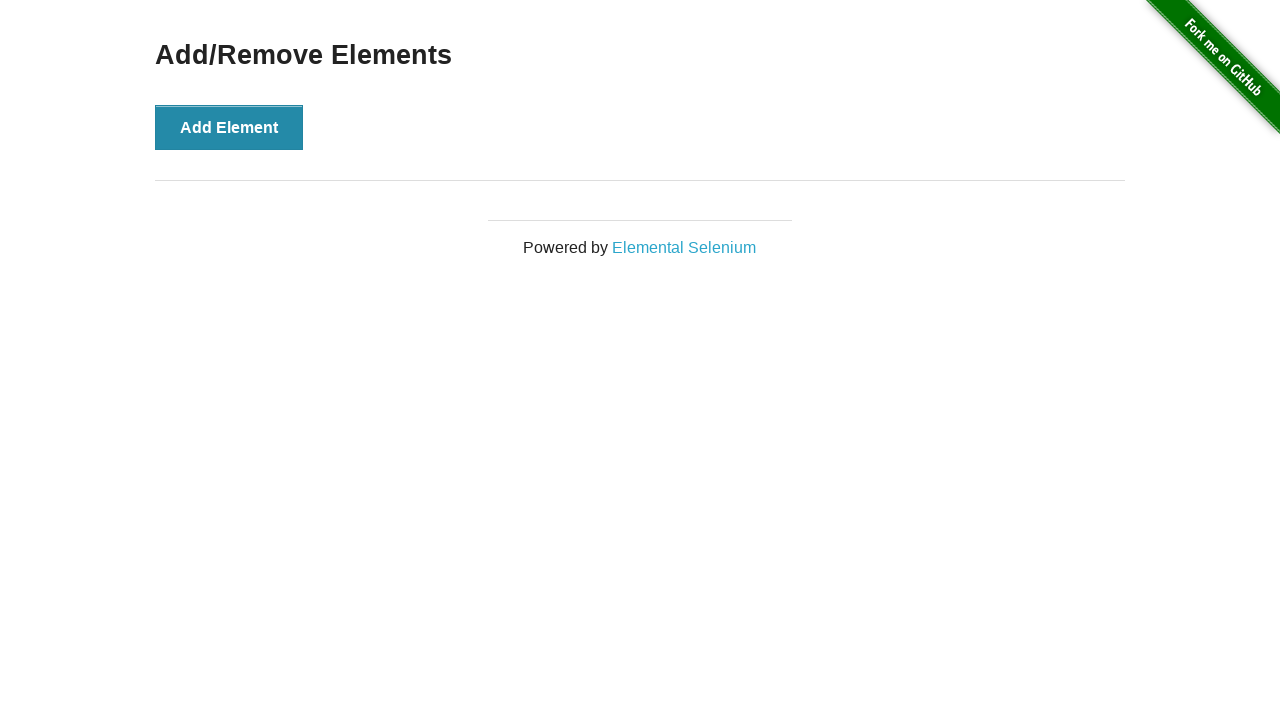

Located Add/Remove Elements heading
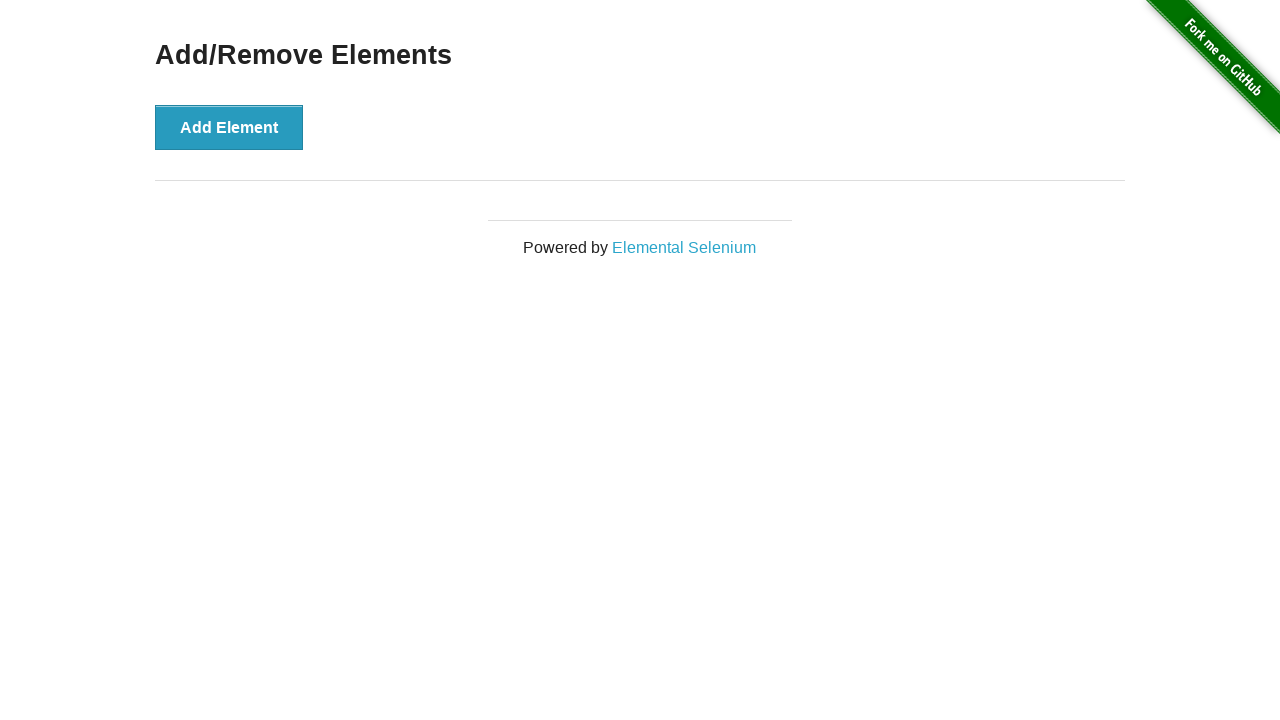

Verified Add/Remove Elements heading remains visible after element deletion
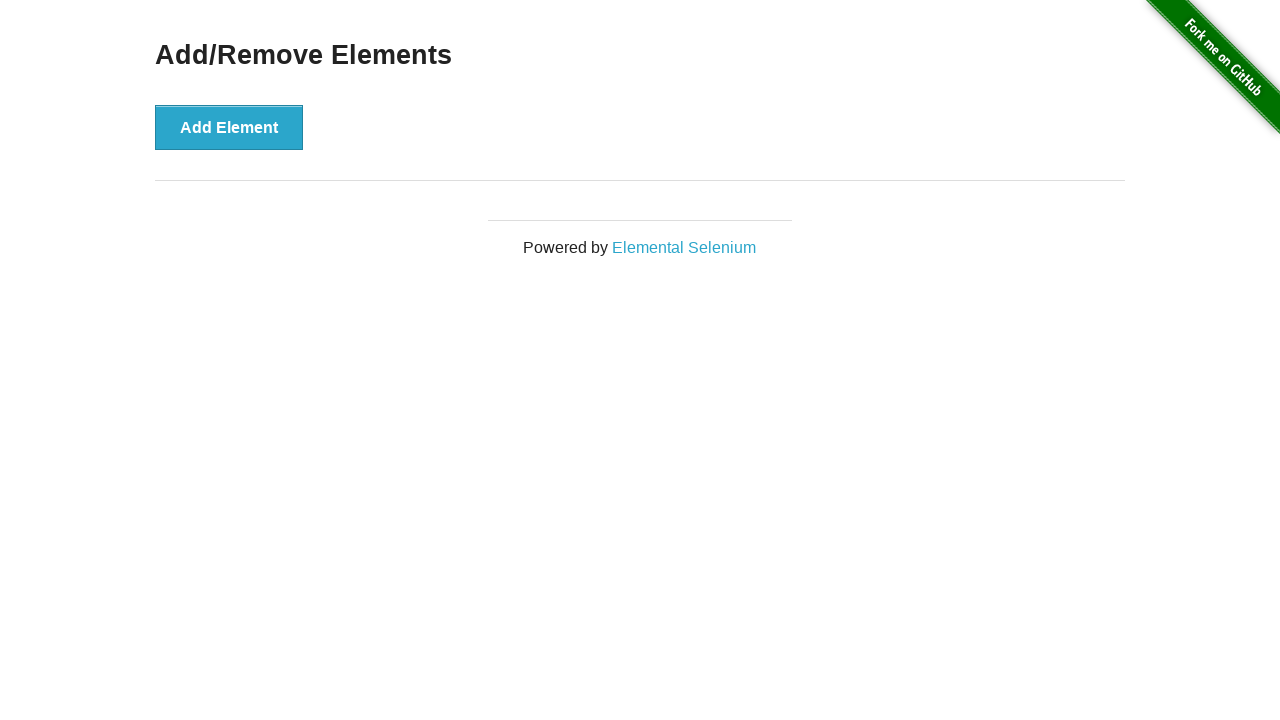

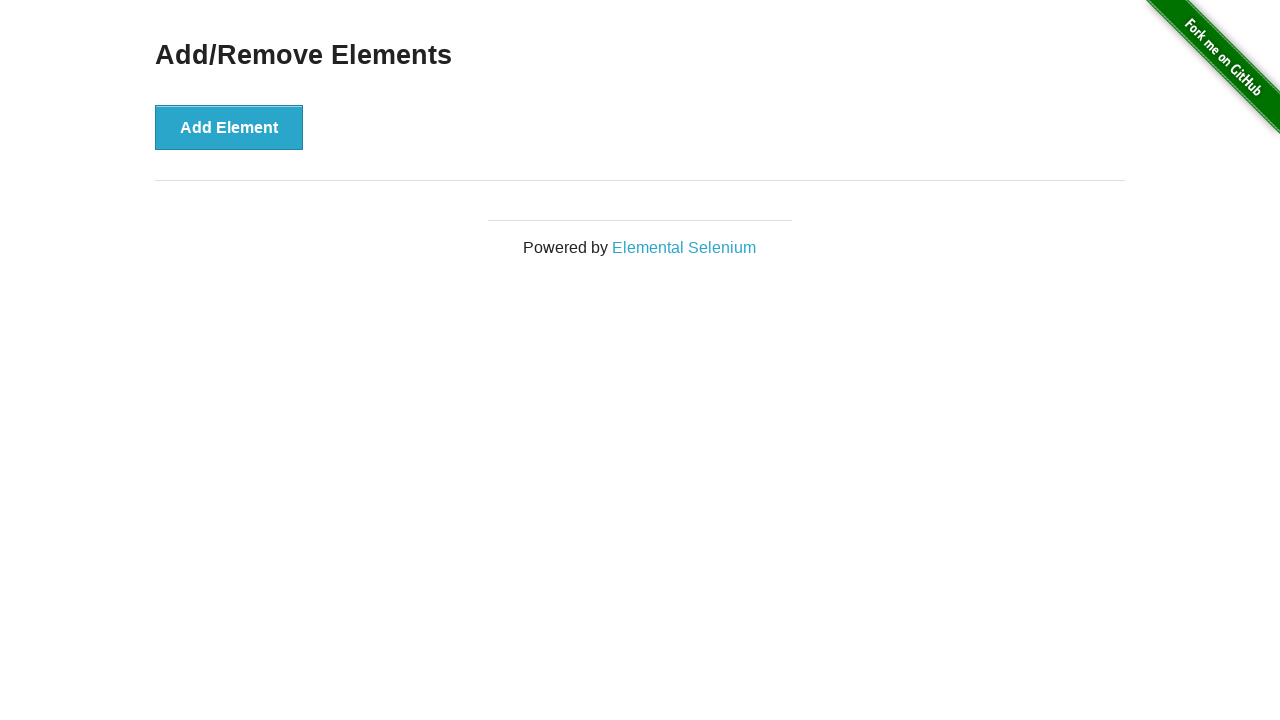